Tests dynamic controls by removing and re-adding a checkbox element, verifying staleness and visibility states

Starting URL: http://the-internet.herokuapp.com/dynamic_controls

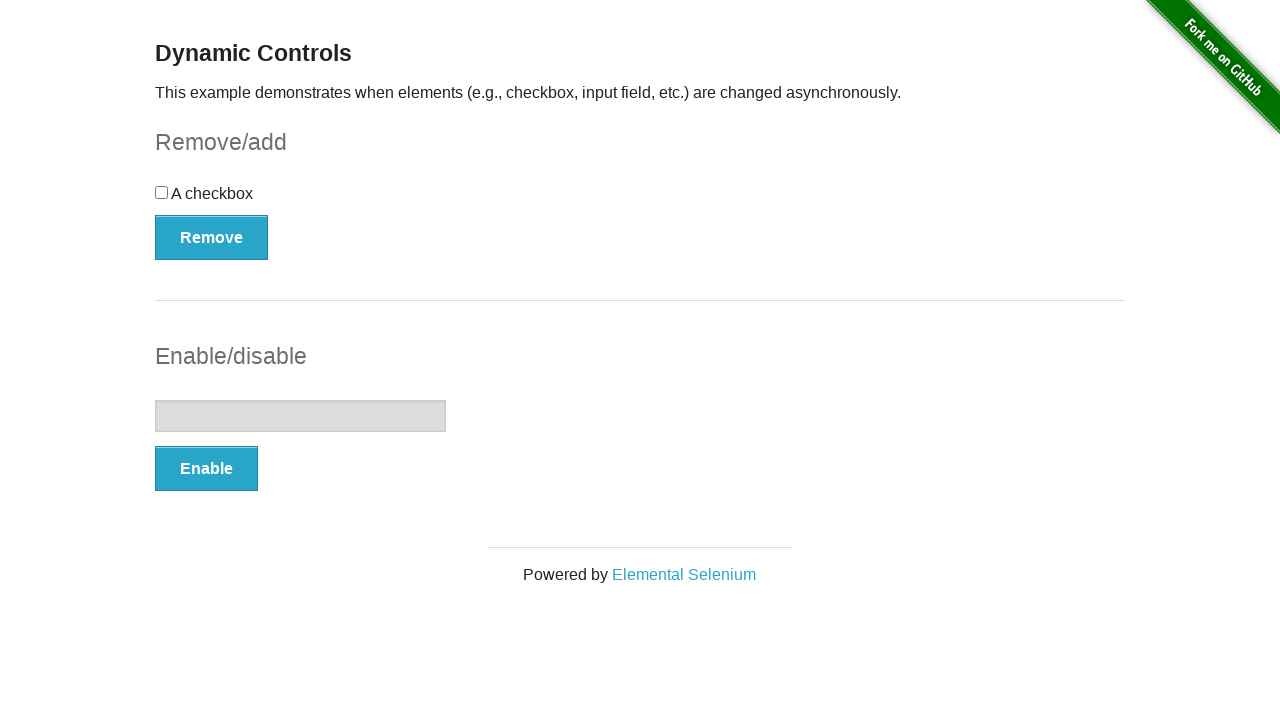

Clicked Remove button to remove checkbox element at (212, 237) on xpath=//button[contains(text(),'Remove')]
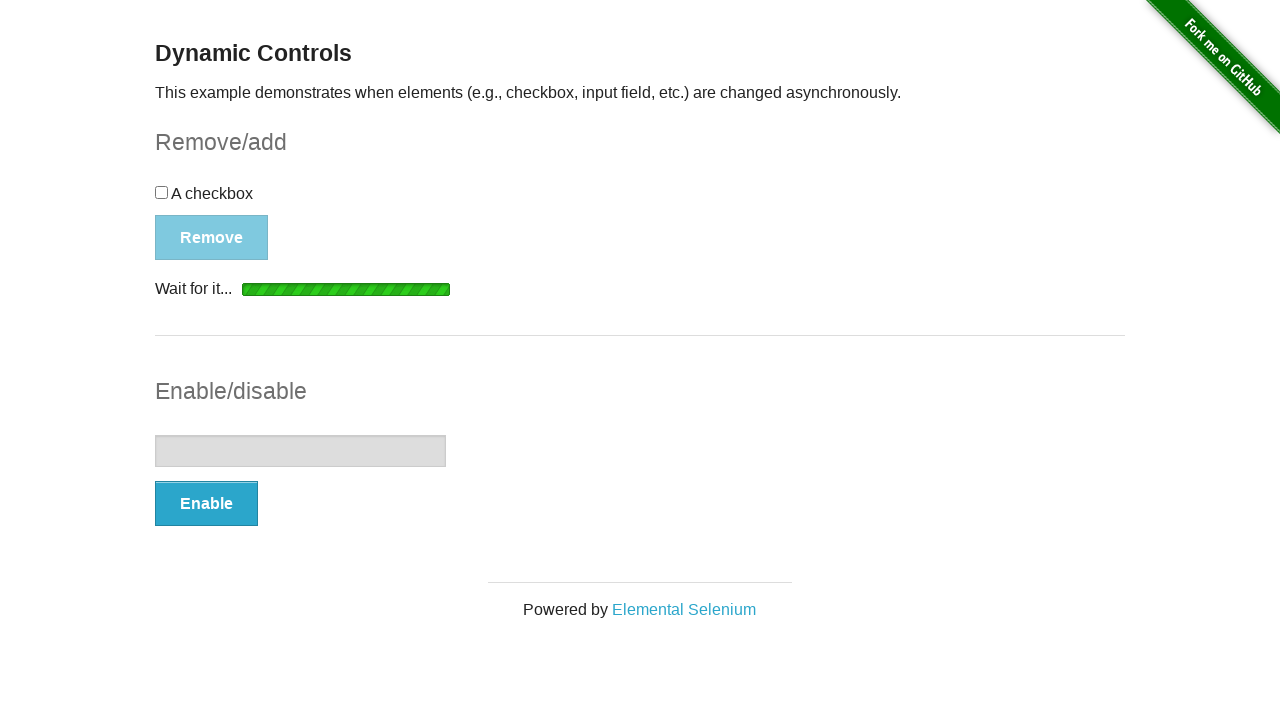

Verified checkbox became stale and was removed from DOM
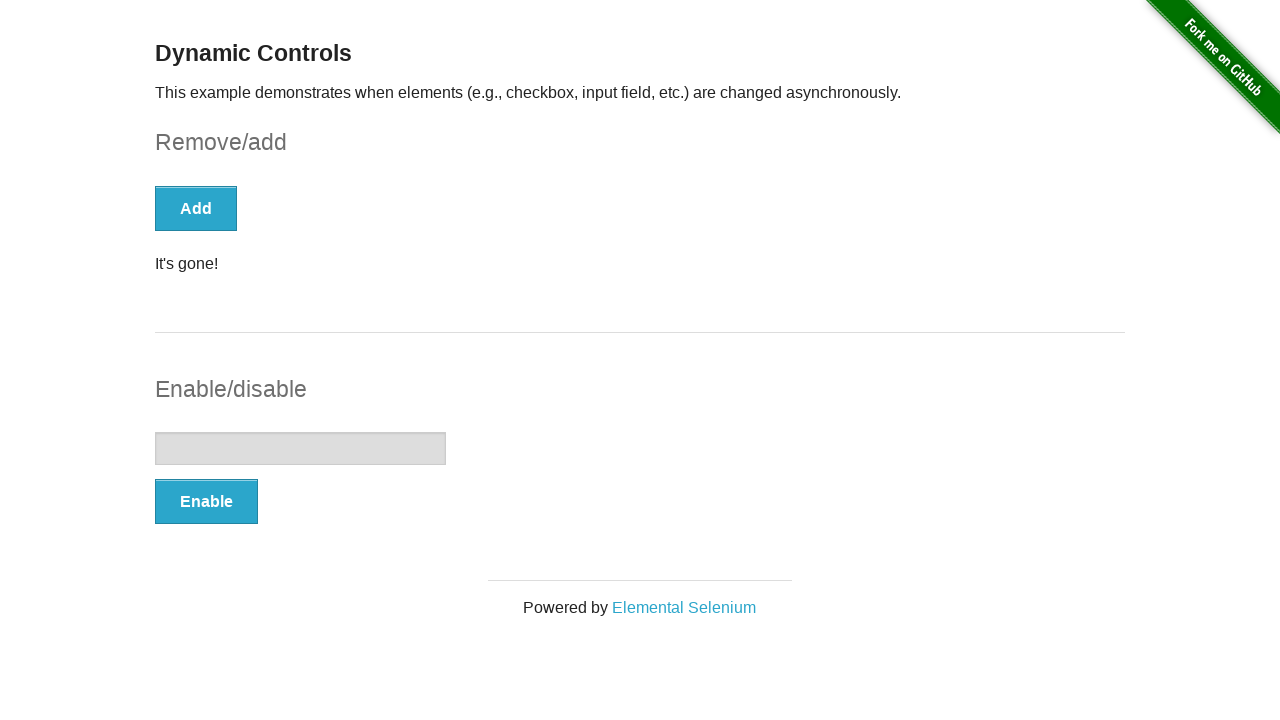

Clicked Add button to re-add checkbox element at (196, 208) on xpath=//button[contains(text(),'Add')]
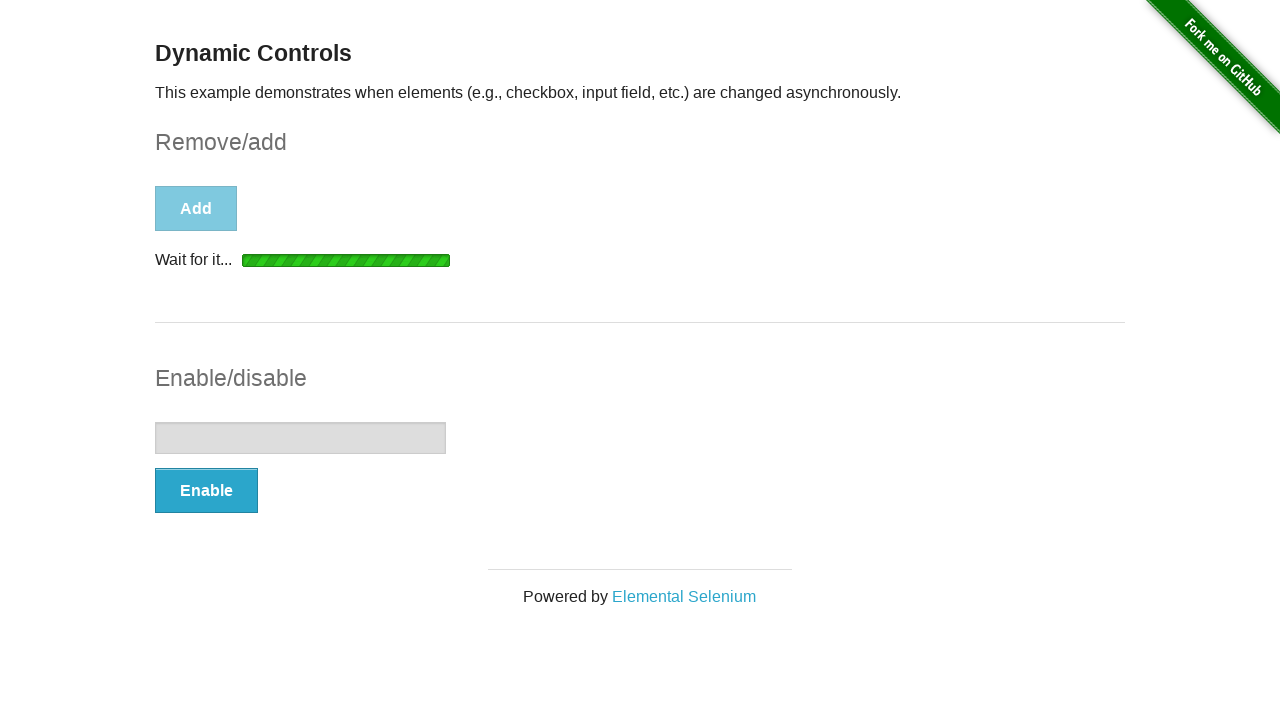

Verified checkbox reappeared and became visible in DOM
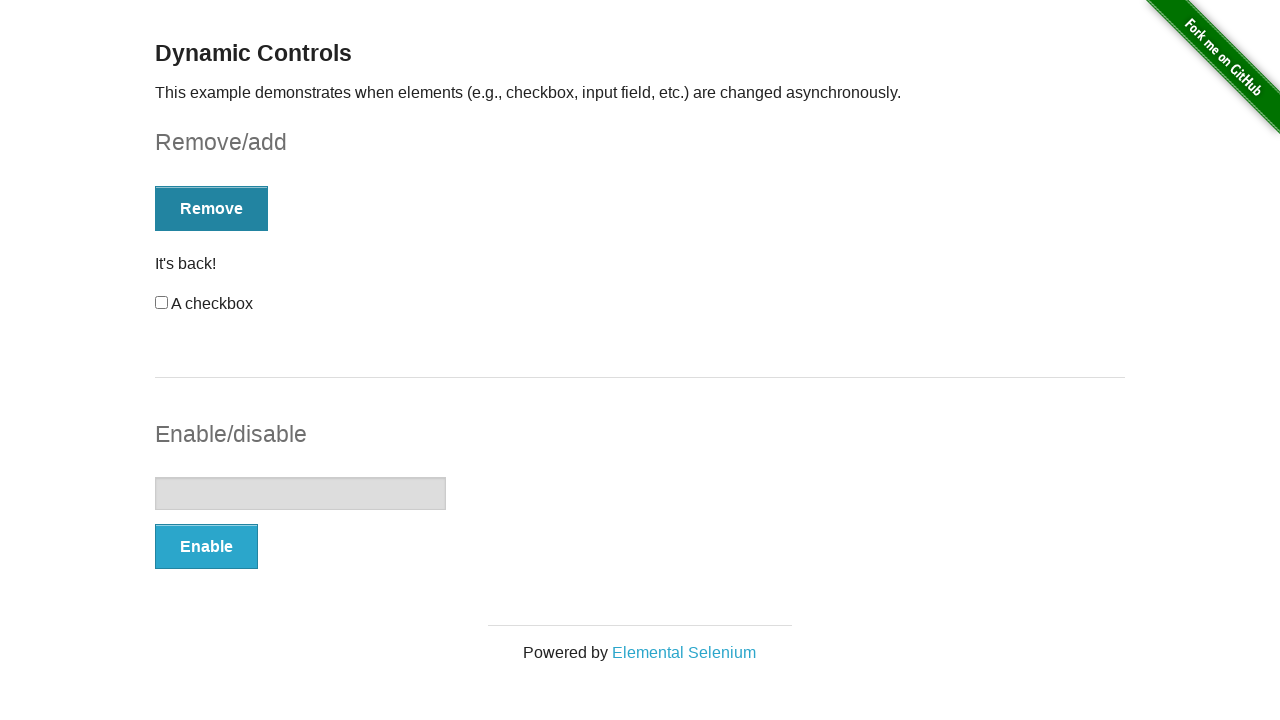

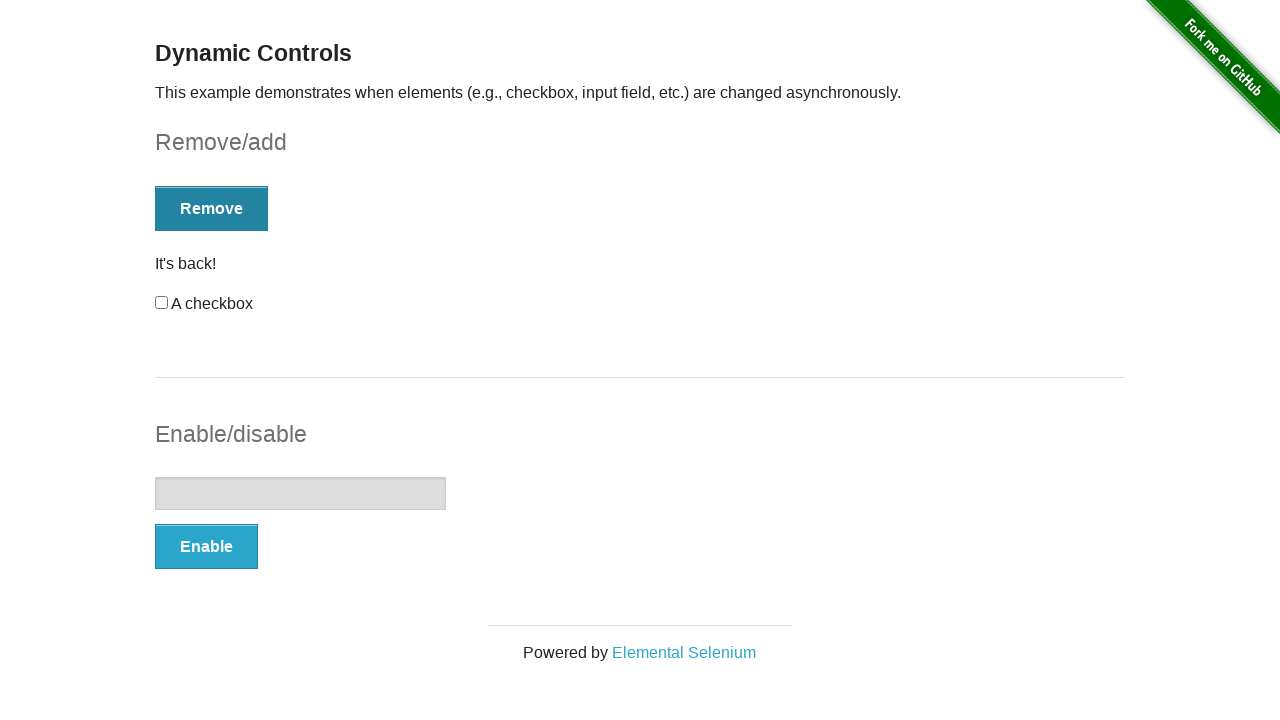